Tests the add/remove elements functionality by clicking the "Add Element" button 5 times and verifying that 5 "Delete" buttons are created on the page.

Starting URL: http://the-internet.herokuapp.com/add_remove_elements/

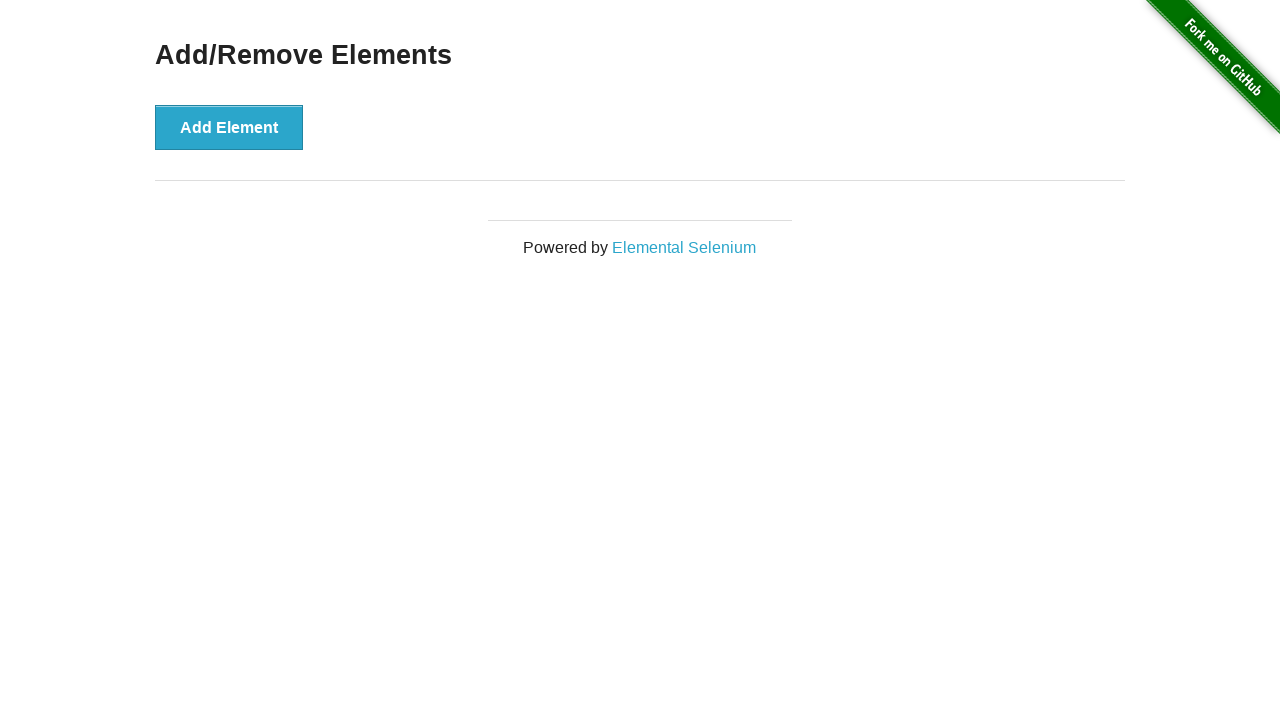

Clicked 'Add Element' button at (229, 127) on xpath=//button[text()='Add Element']
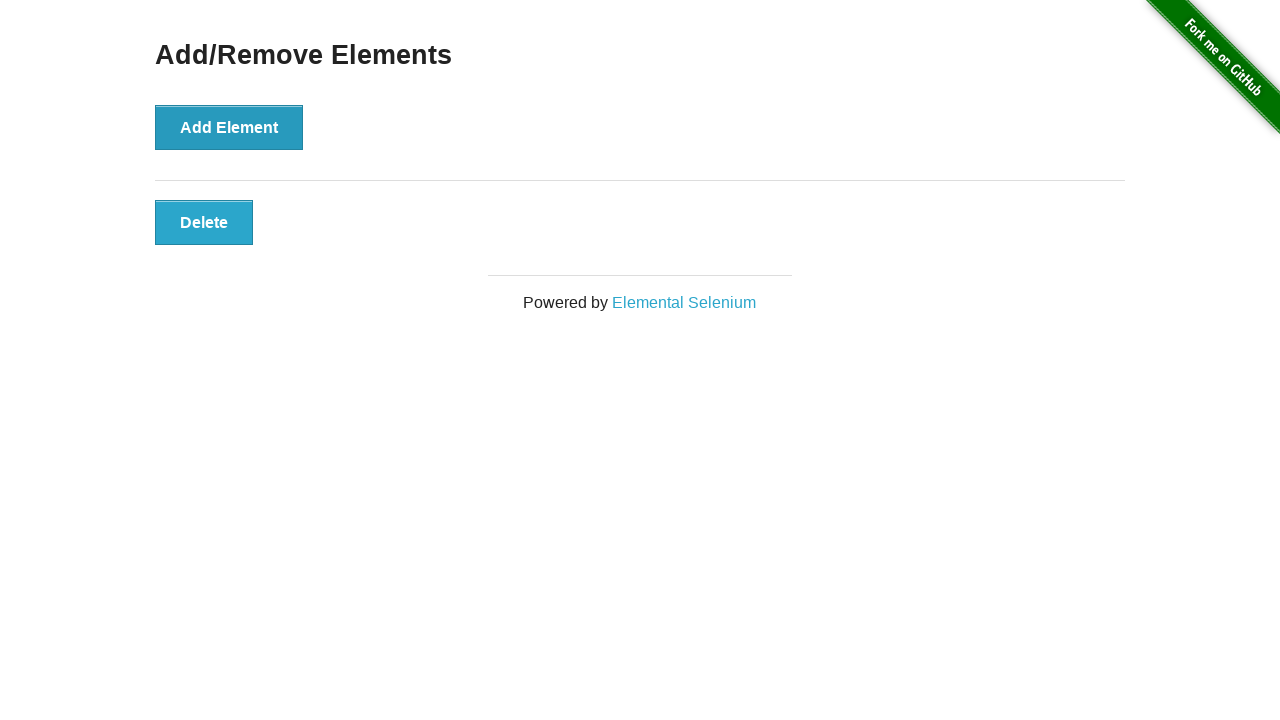

Clicked 'Add Element' button at (229, 127) on xpath=//button[text()='Add Element']
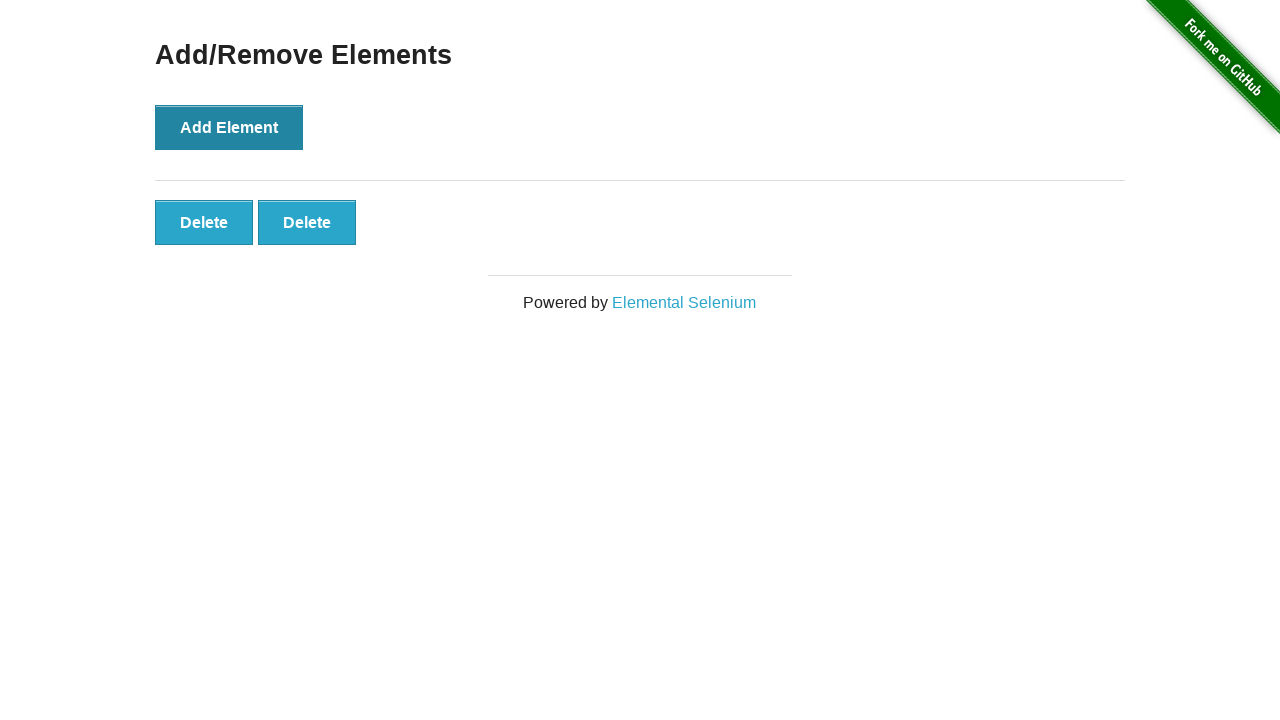

Clicked 'Add Element' button at (229, 127) on xpath=//button[text()='Add Element']
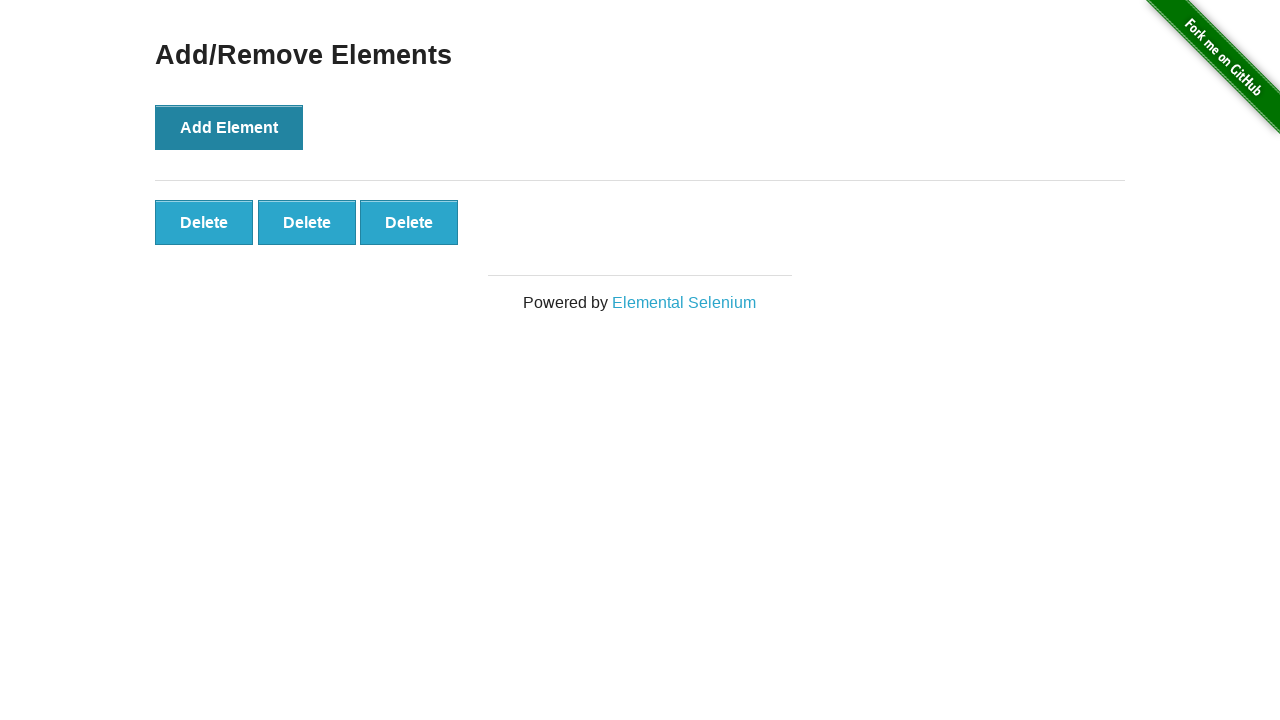

Clicked 'Add Element' button at (229, 127) on xpath=//button[text()='Add Element']
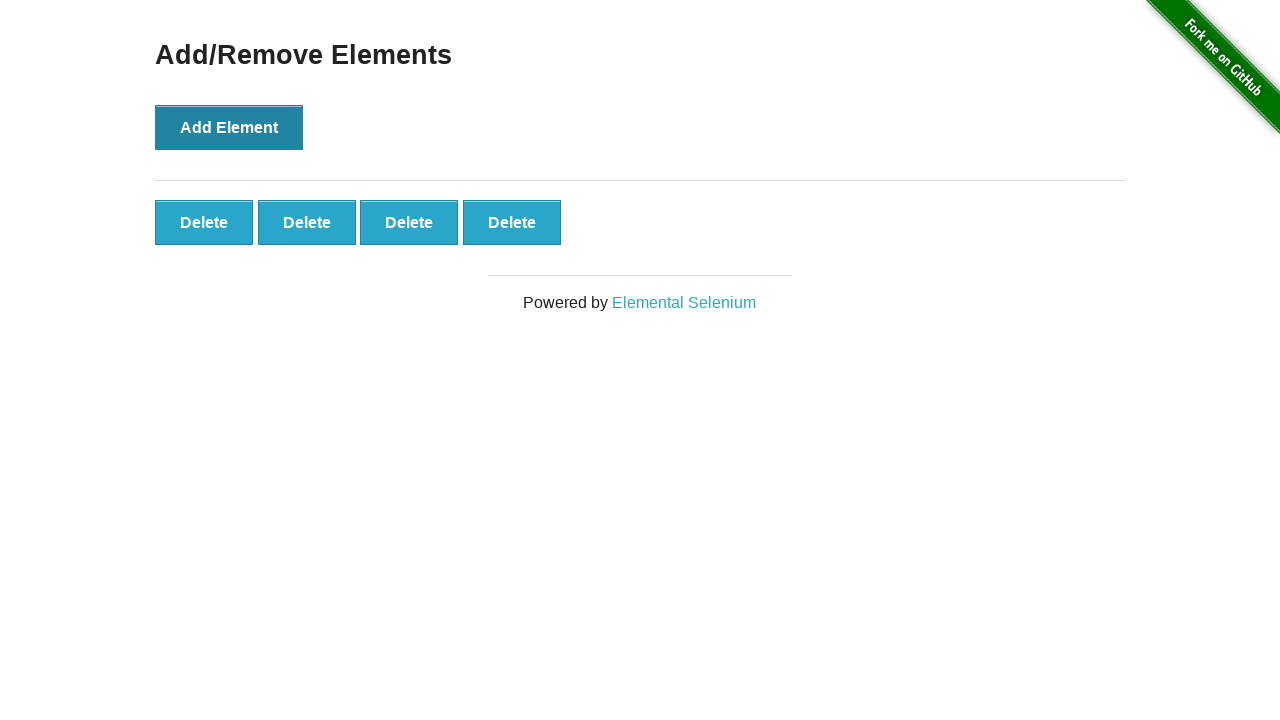

Clicked 'Add Element' button at (229, 127) on xpath=//button[text()='Add Element']
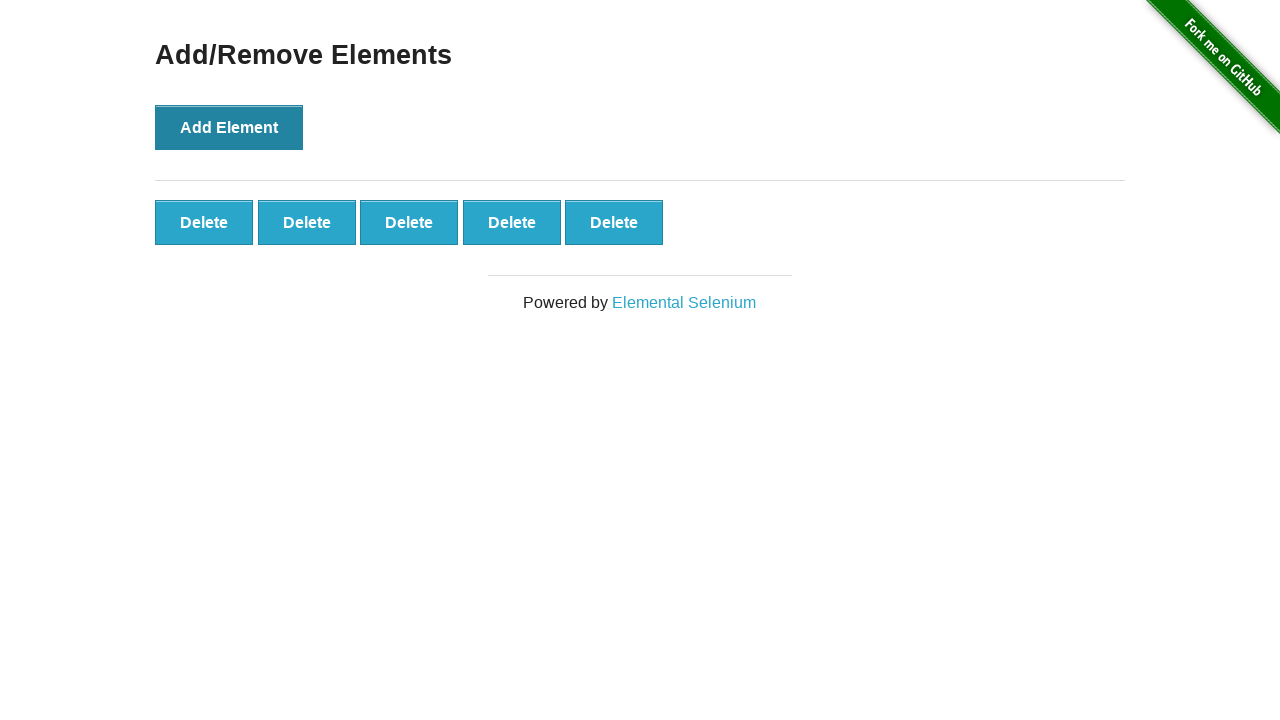

All delete buttons loaded on the page
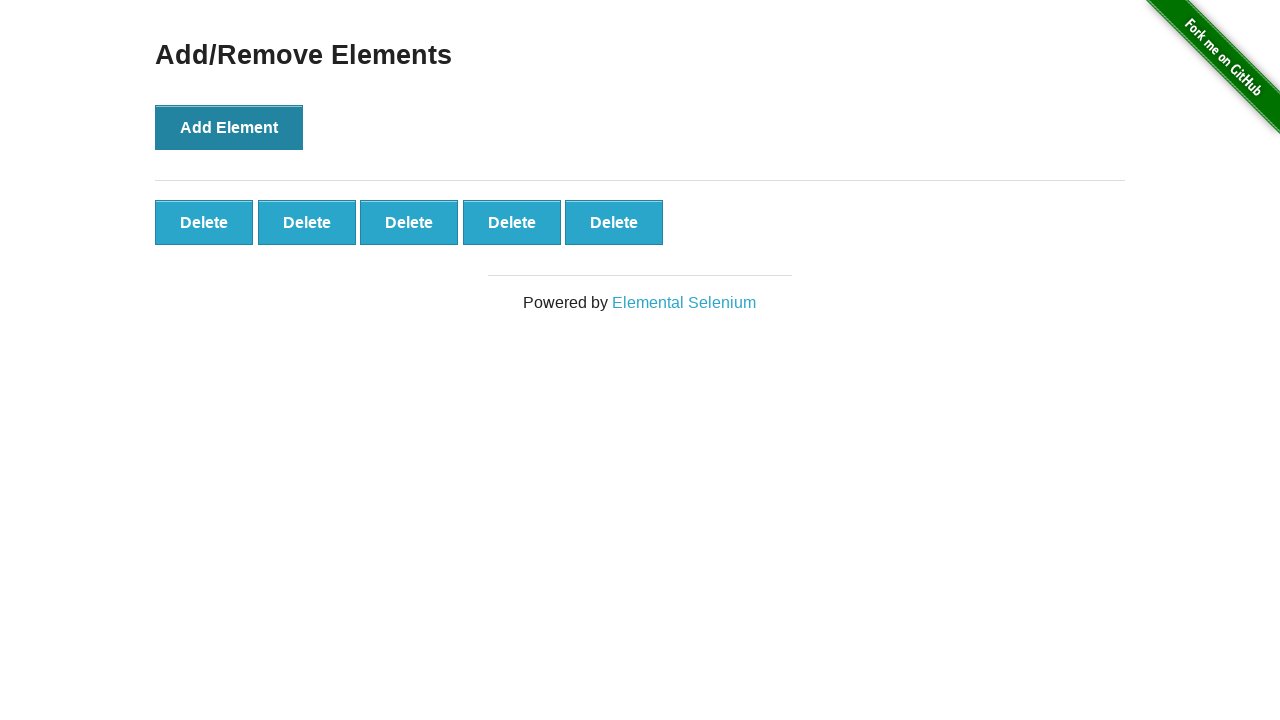

Verified that 5 delete buttons were created
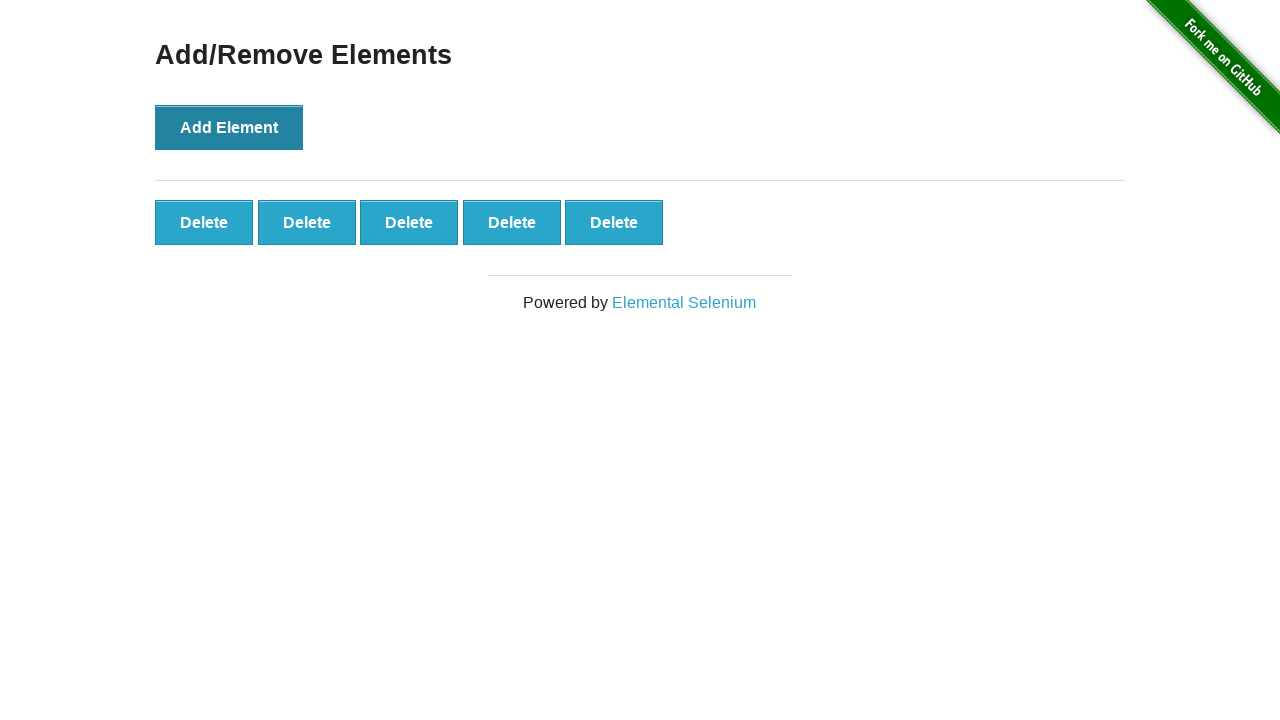

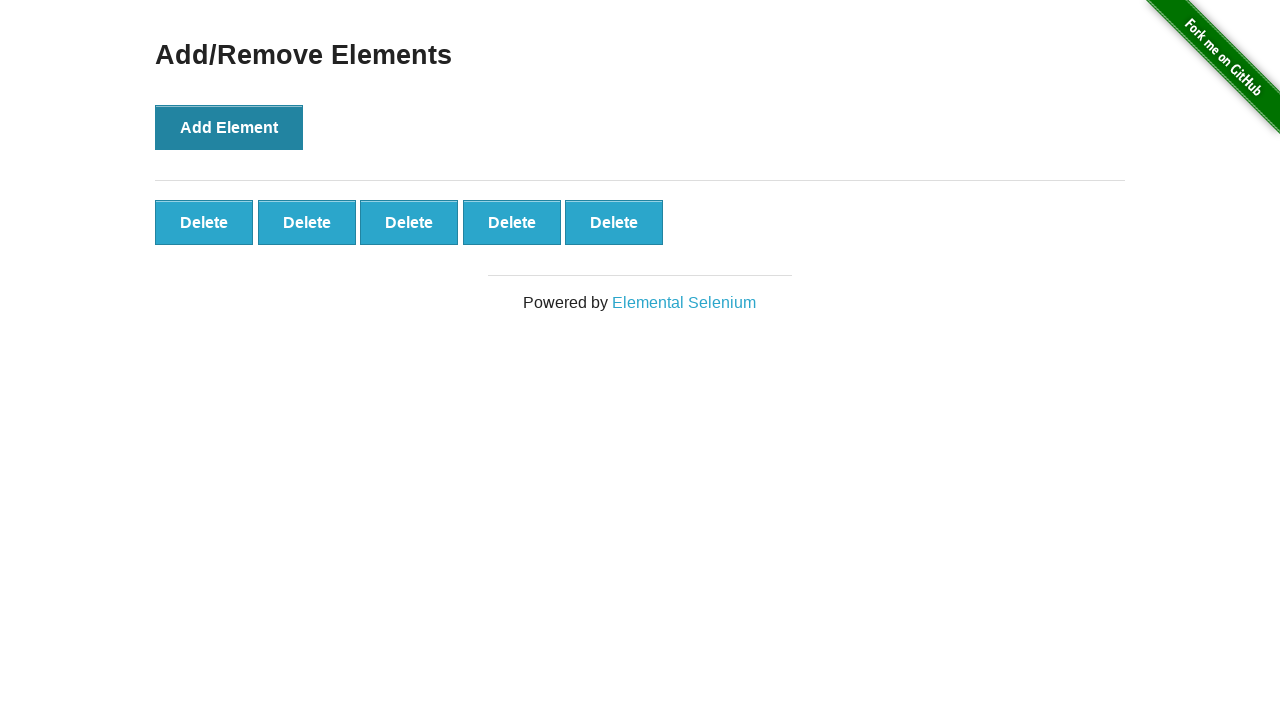